Navigates to Marshalls website and clicks on the FAQs link to verify the FAQ page loads

Starting URL: https://marshalls.com/us/store/index.jsp

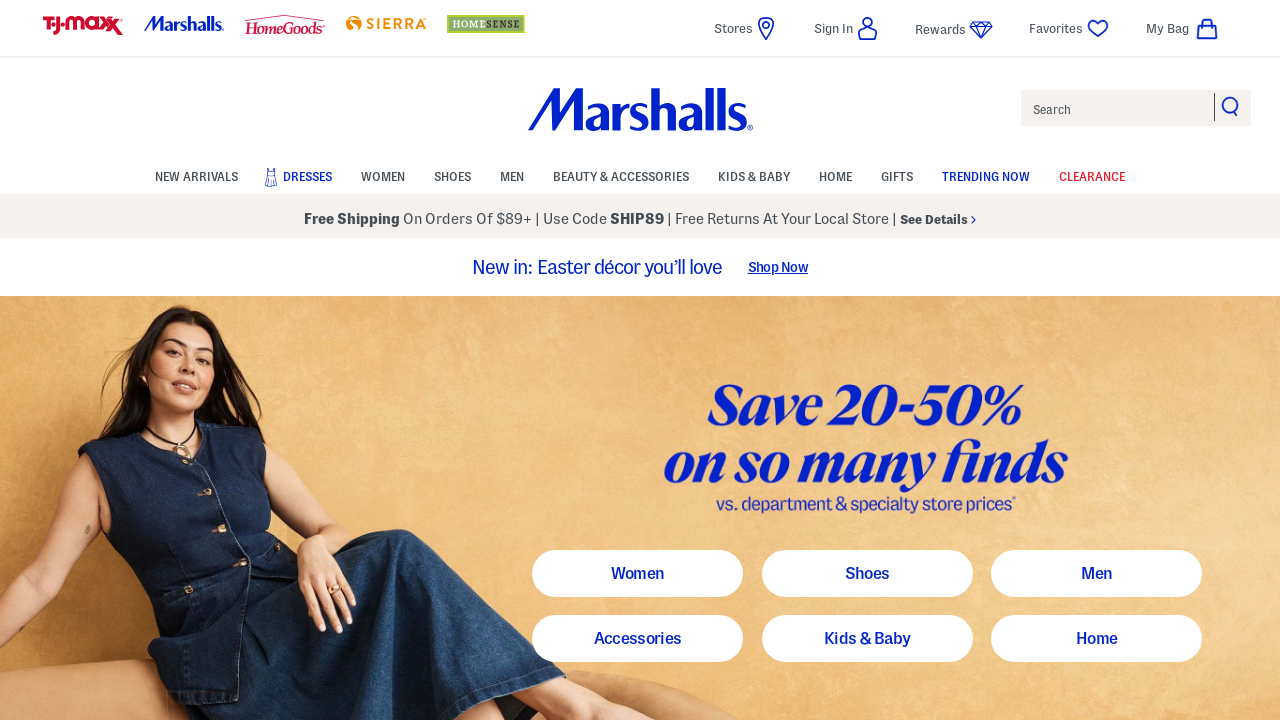

Navigated to Marshalls website homepage
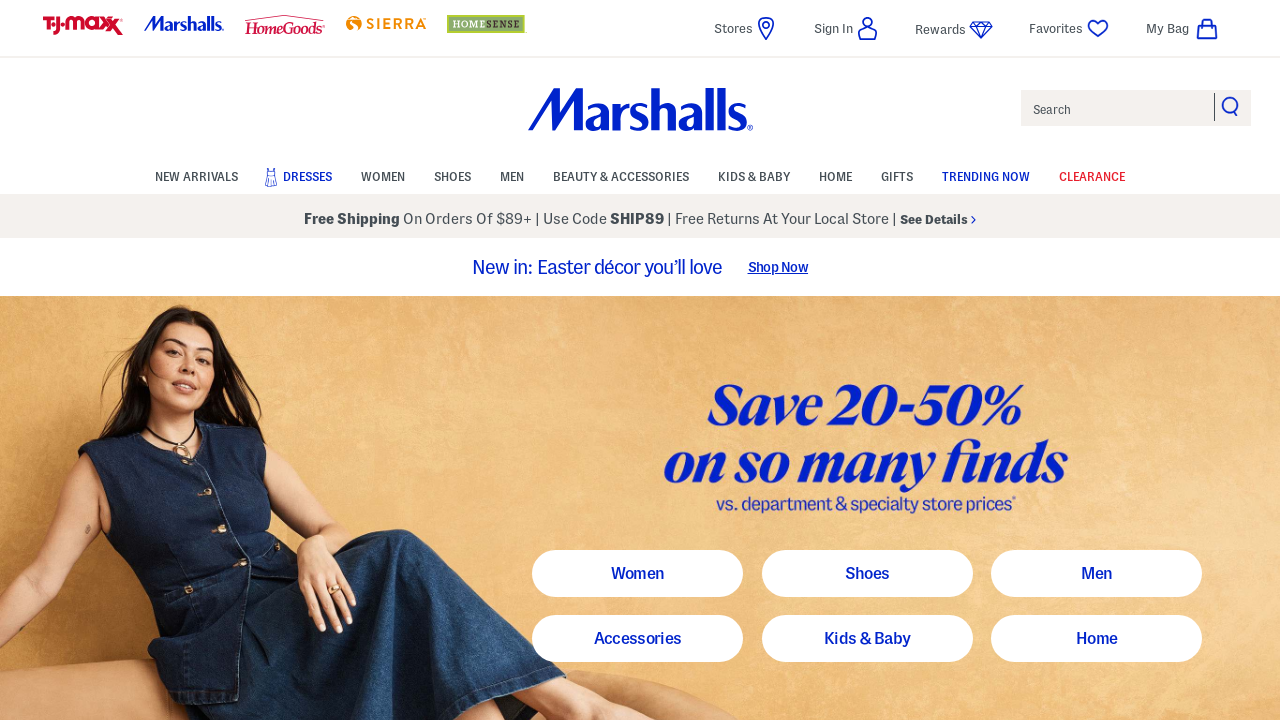

Clicked on FAQs link at (154, 360) on text=FAQs
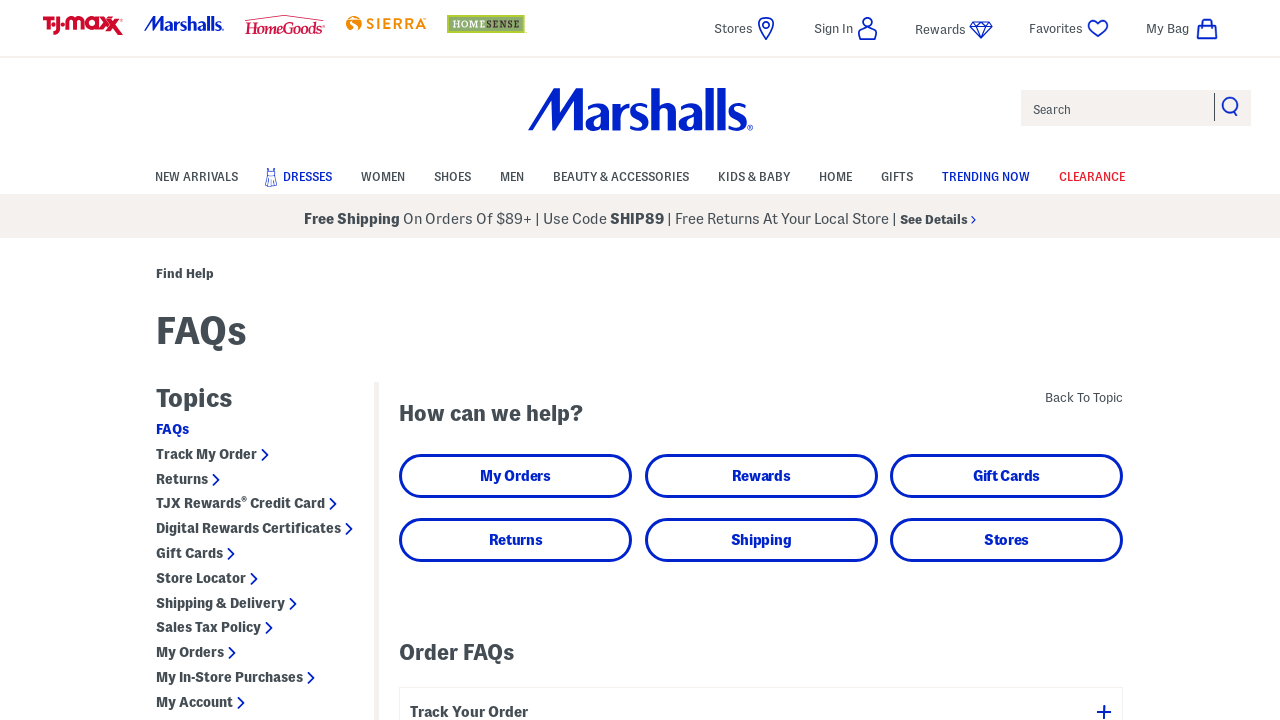

FAQ page loaded and network idle
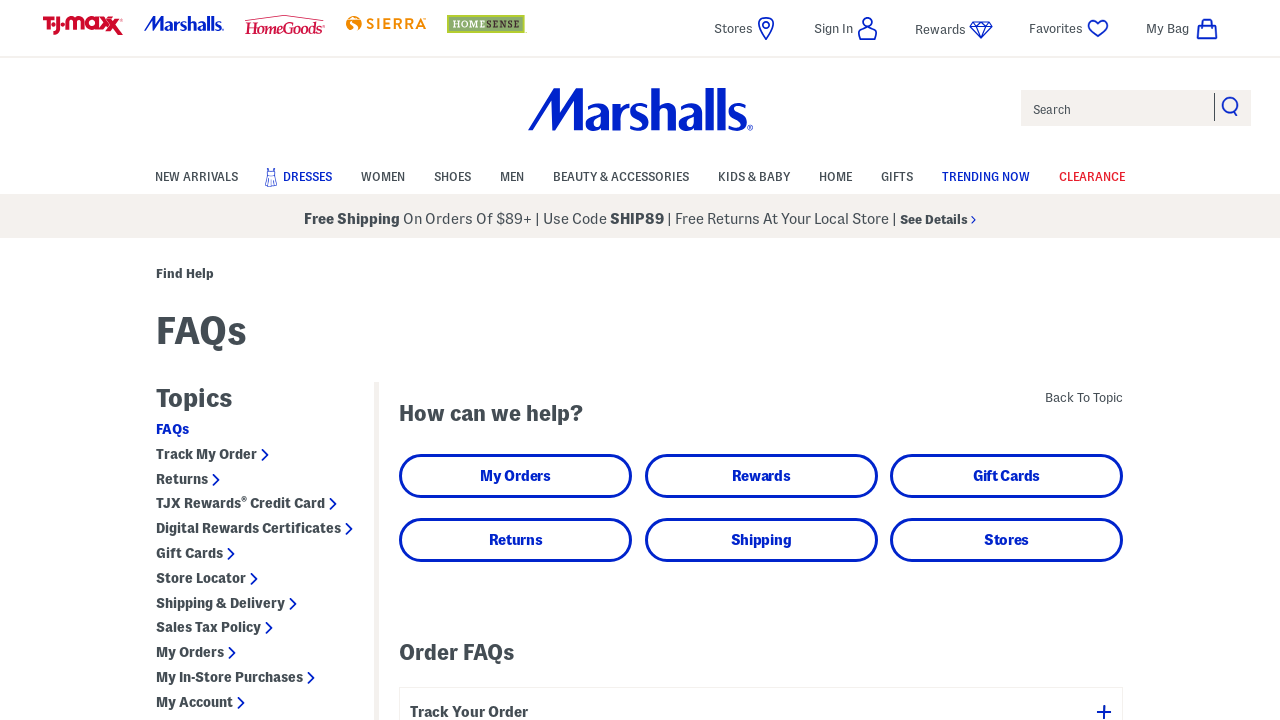

Verified FAQ content is present on the page
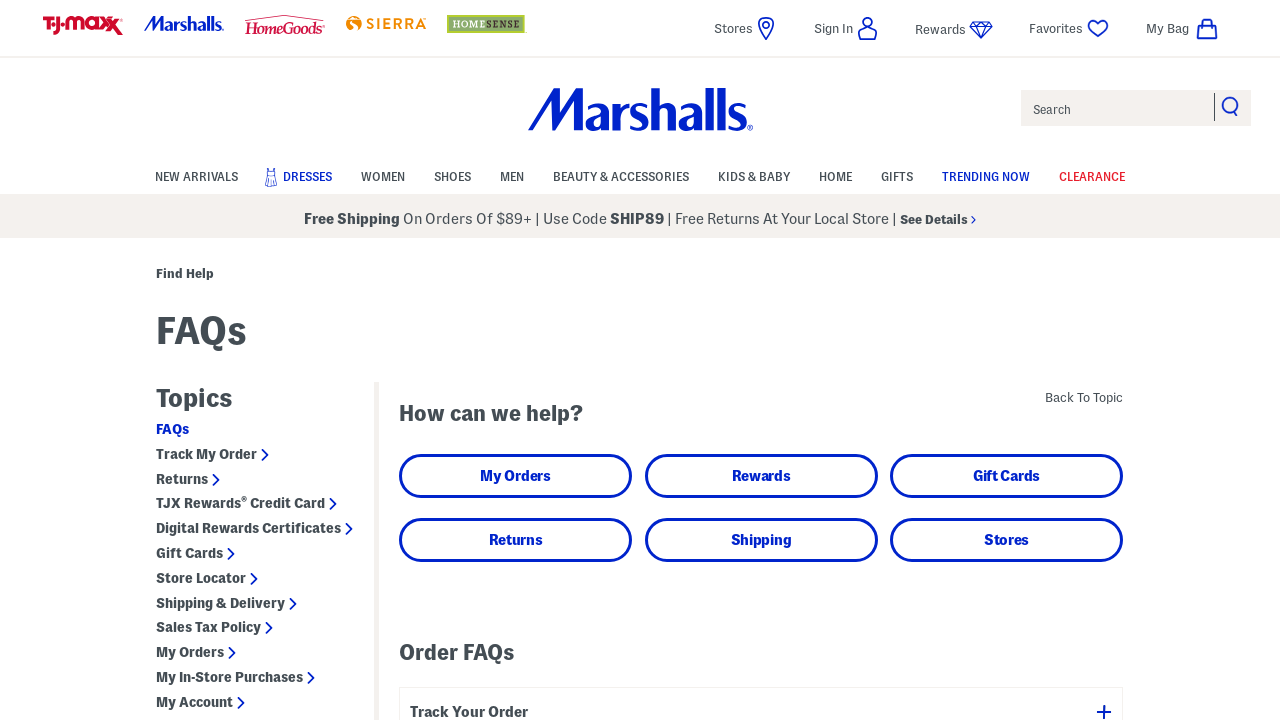

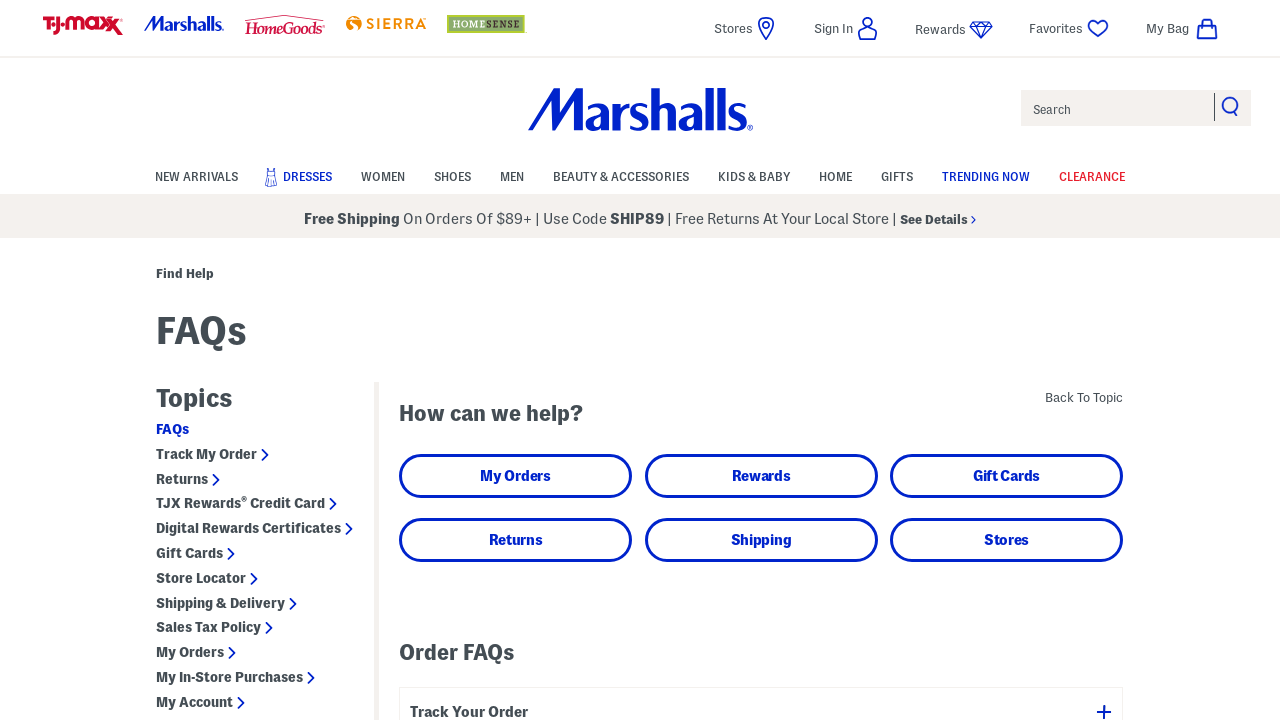